Navigates to an LMS website, clicks on a menu item to view courses, and verifies that the course grid is displayed

Starting URL: https://alchemy.hguy.co/lms/

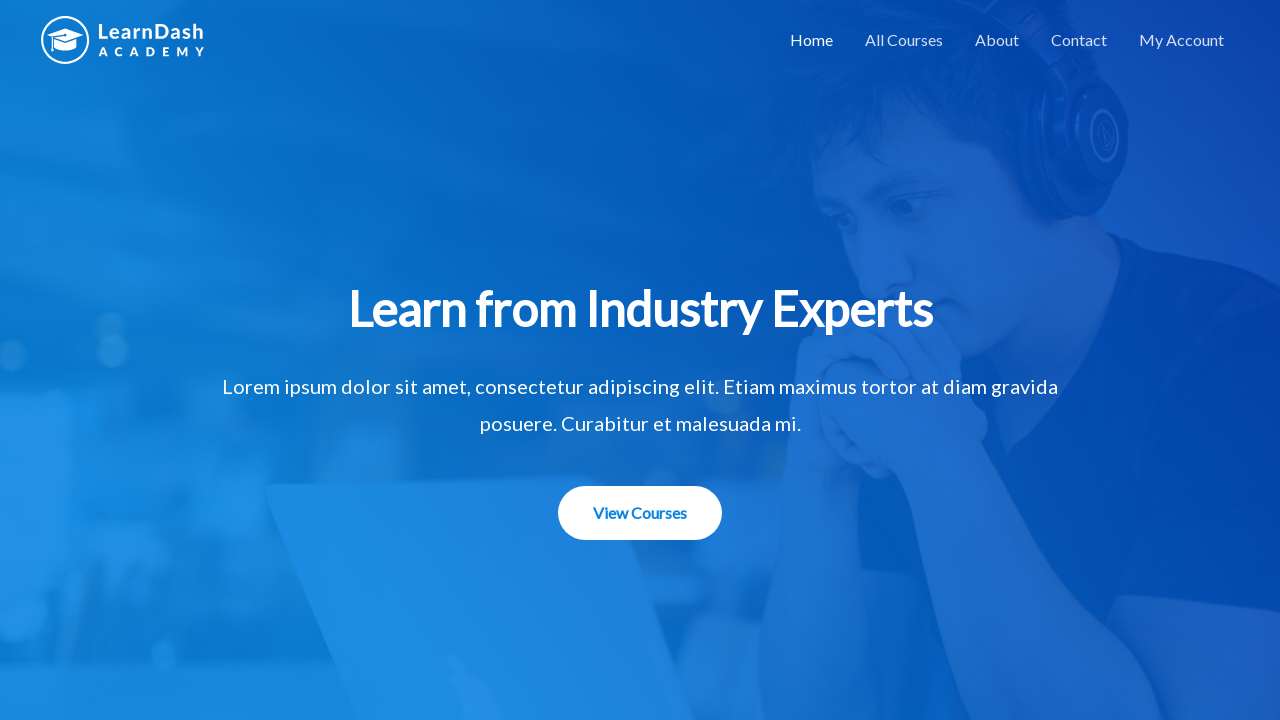

Clicked menu item to navigate to courses page at (904, 40) on #menu-item-1508
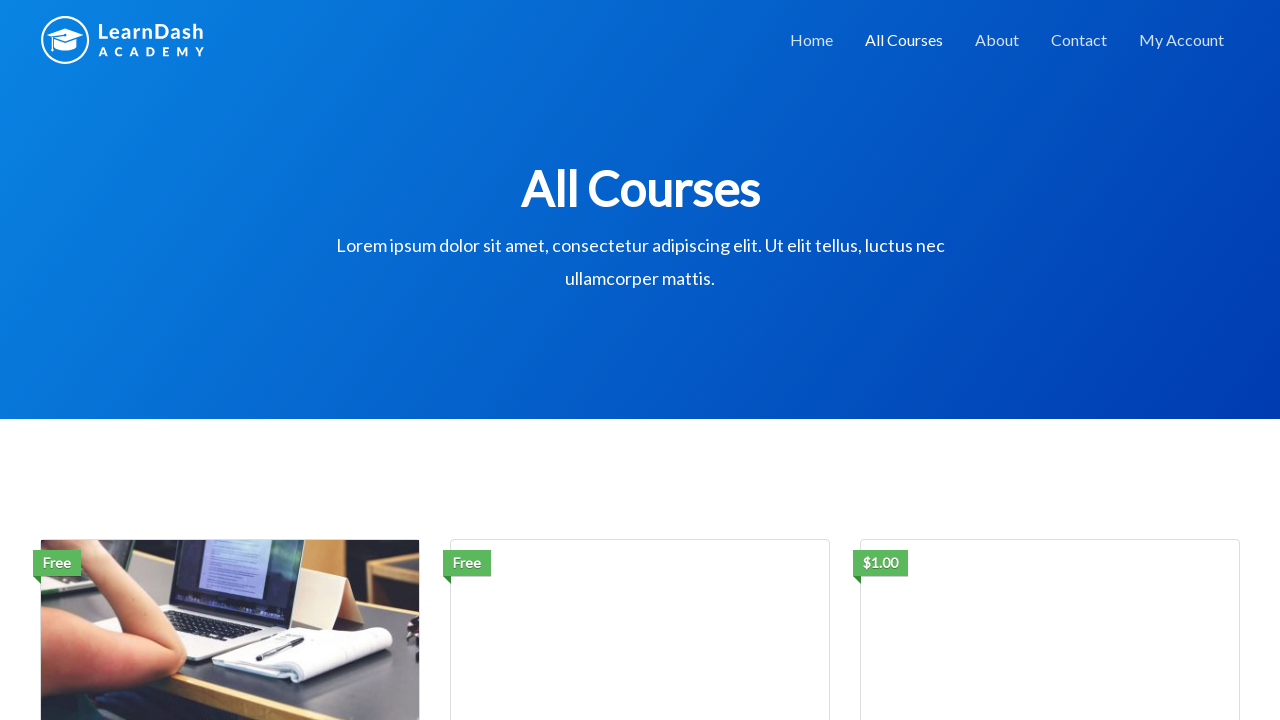

Course page title element became visible
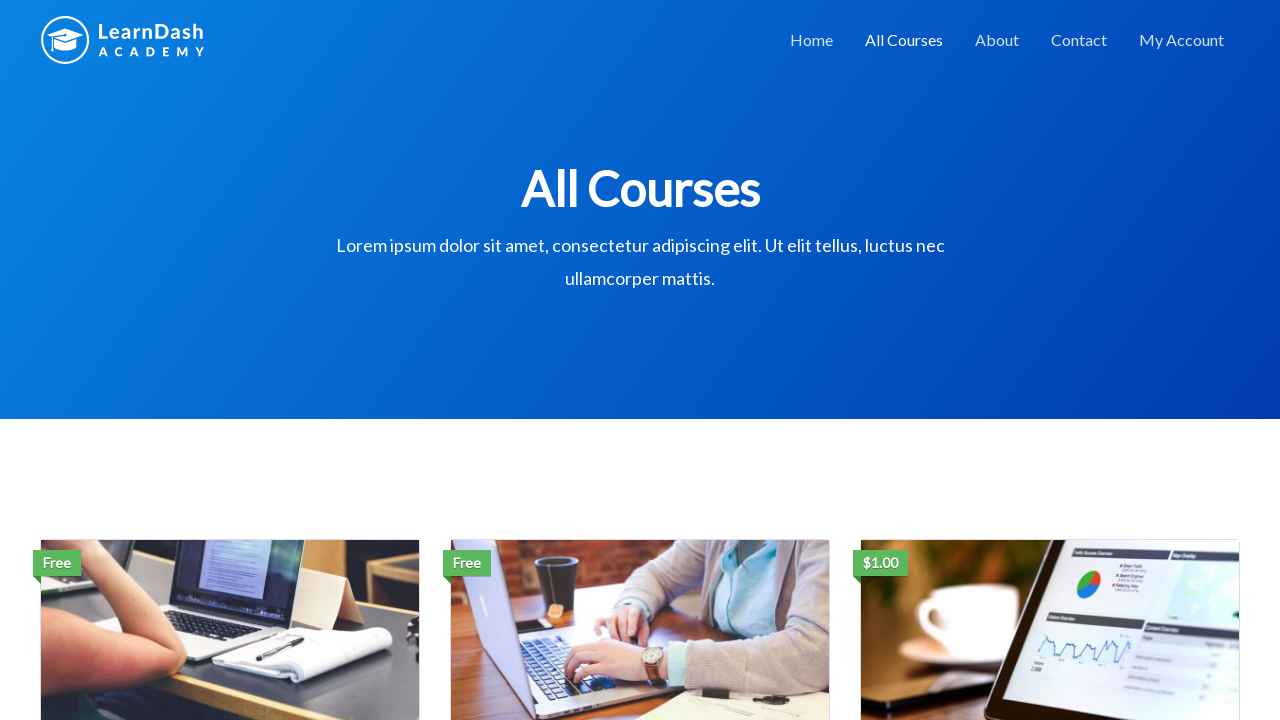

Retrieved course grid elements - found 3 courses
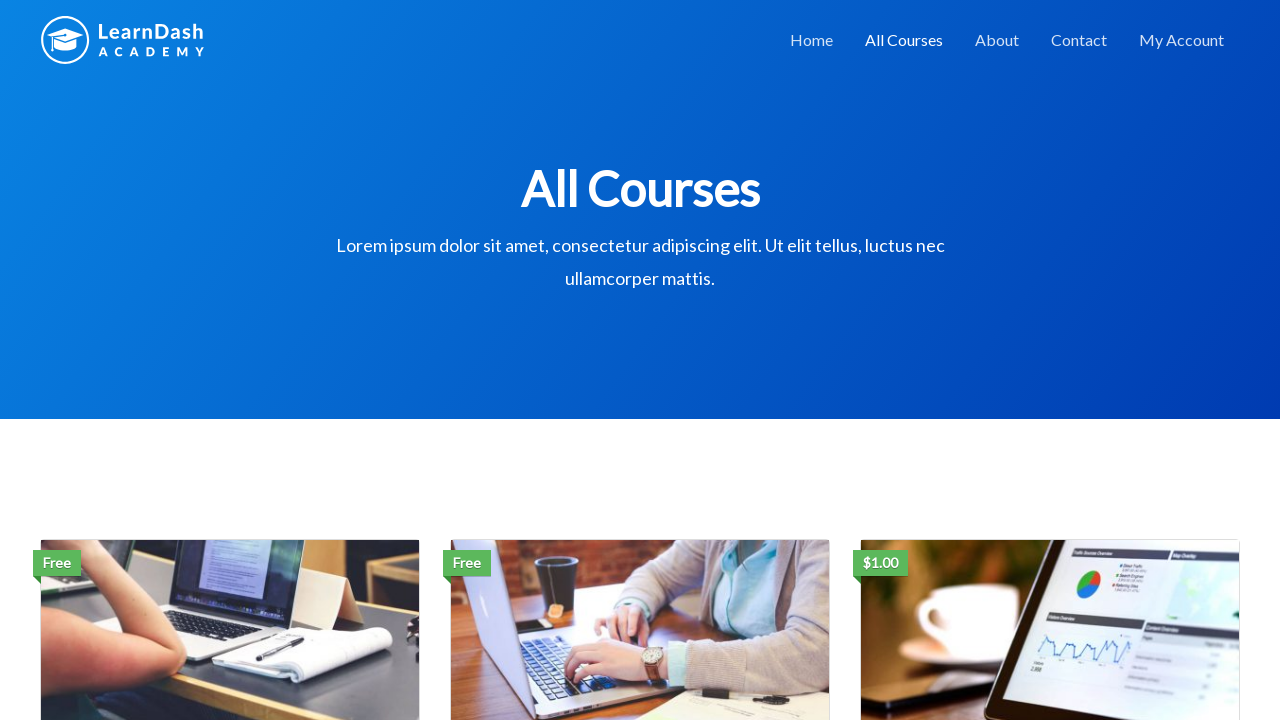

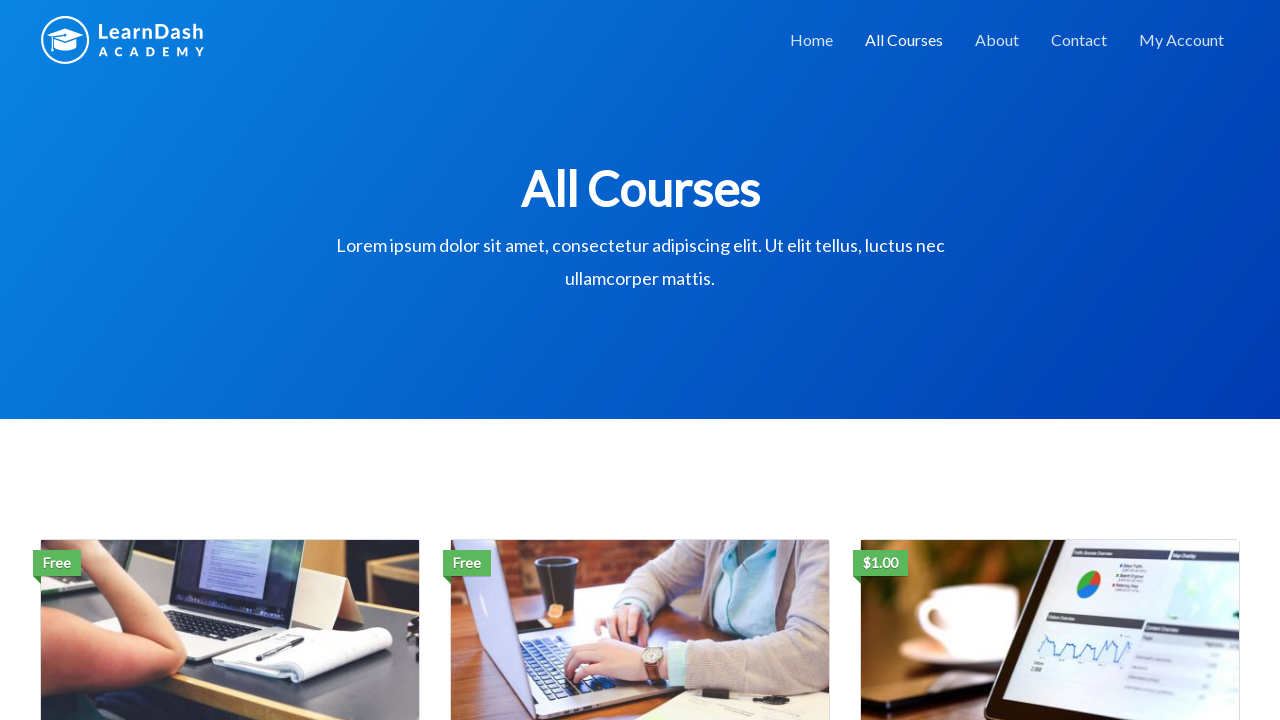